Tests that the product listing page loads correctly and verifies that product links are displayed on the homepage

Starting URL: https://demoblaze.com/index.html

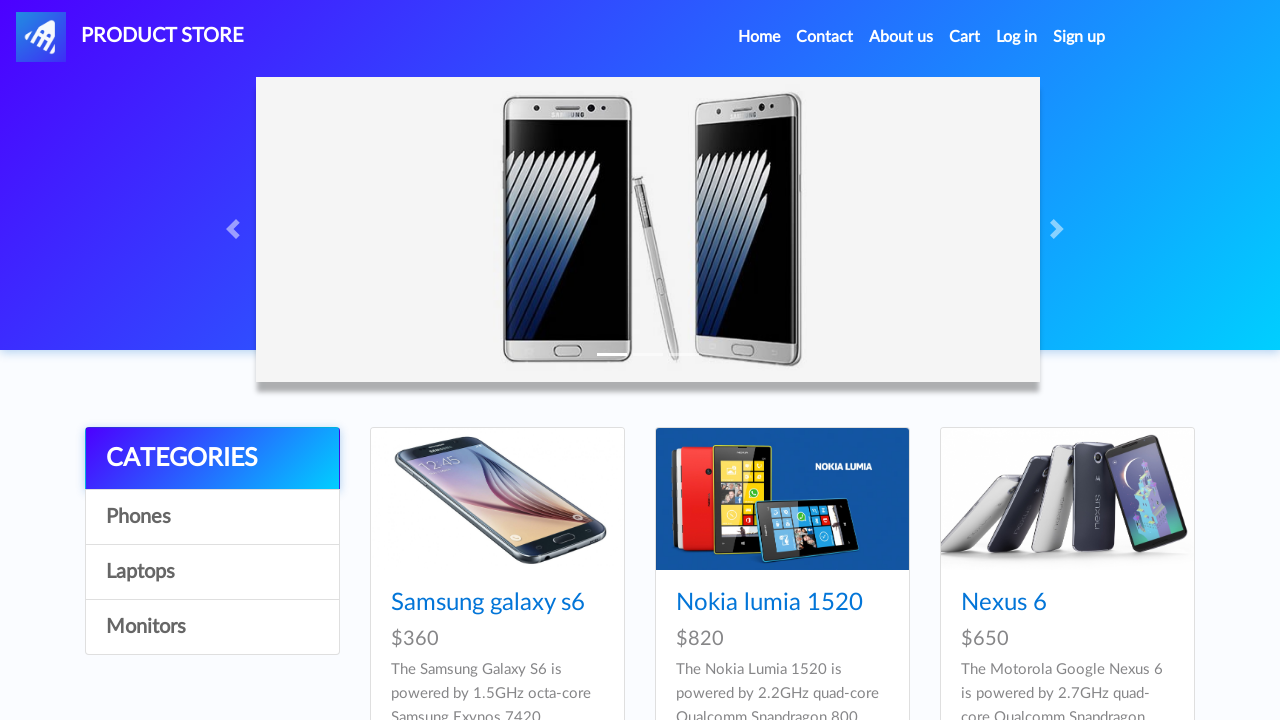

Waited for product links to load on the product listing page
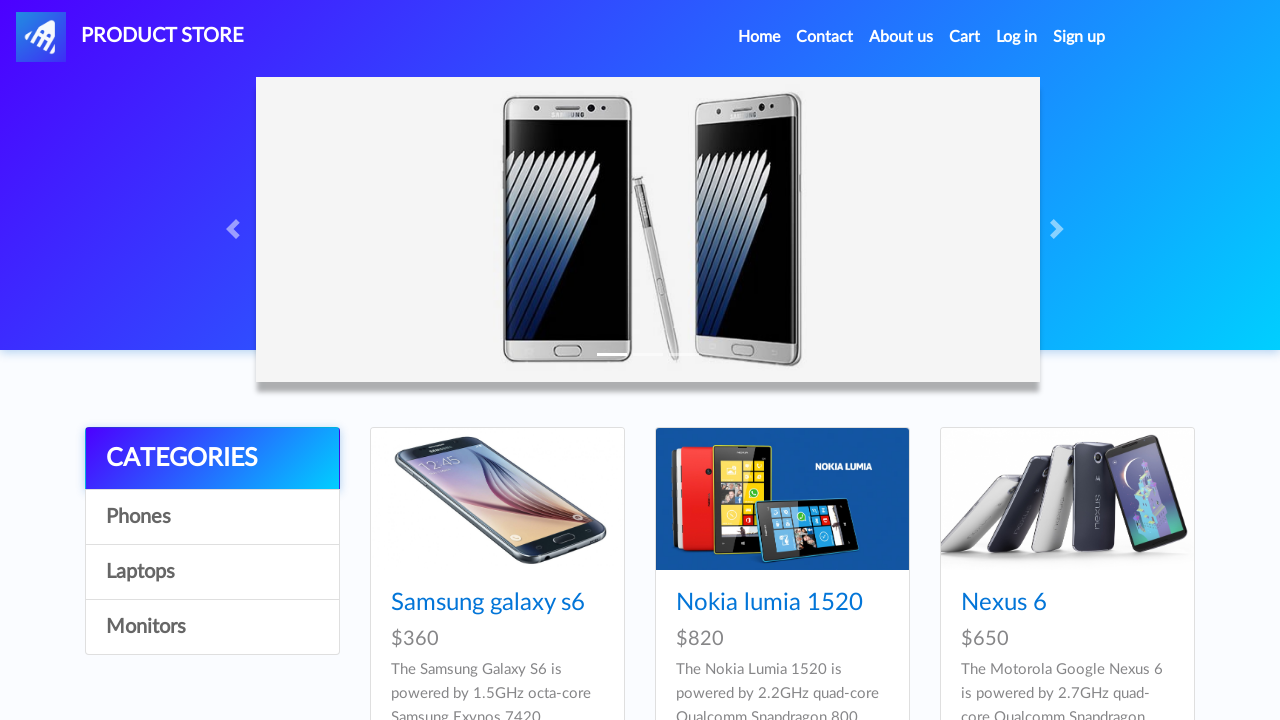

Located all product links in the page
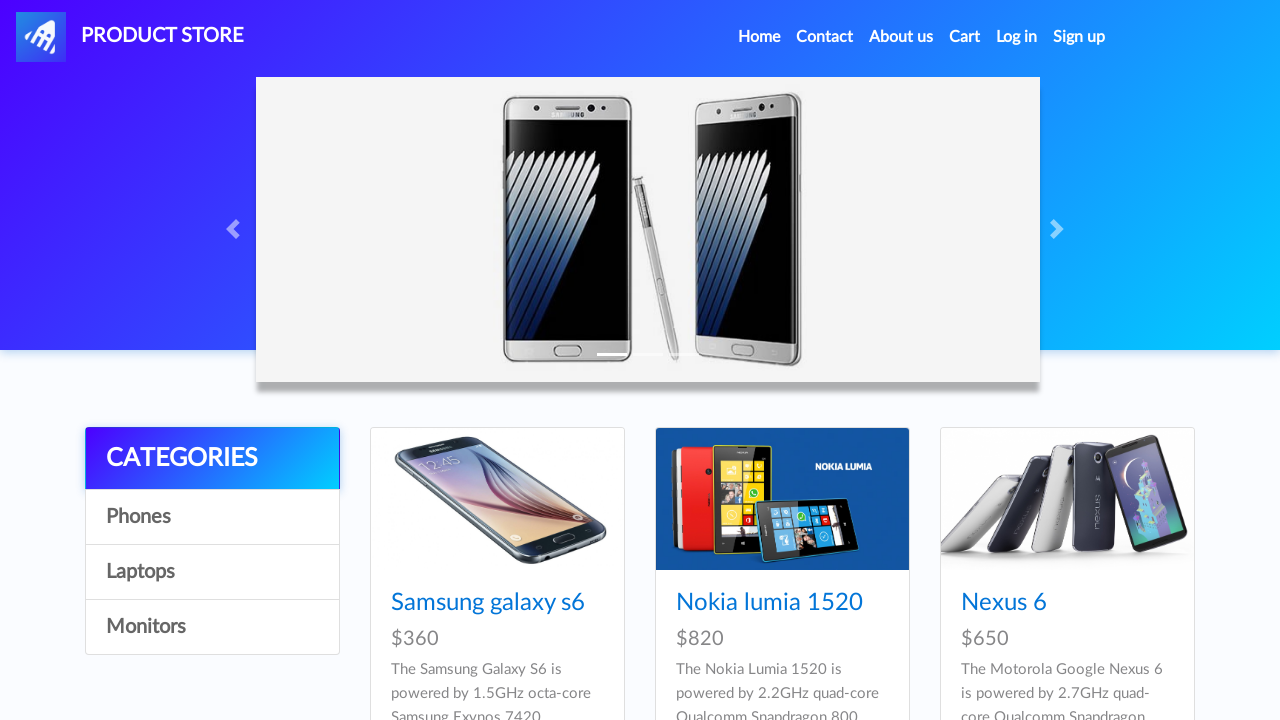

Verified that the first product link is visible on the homepage
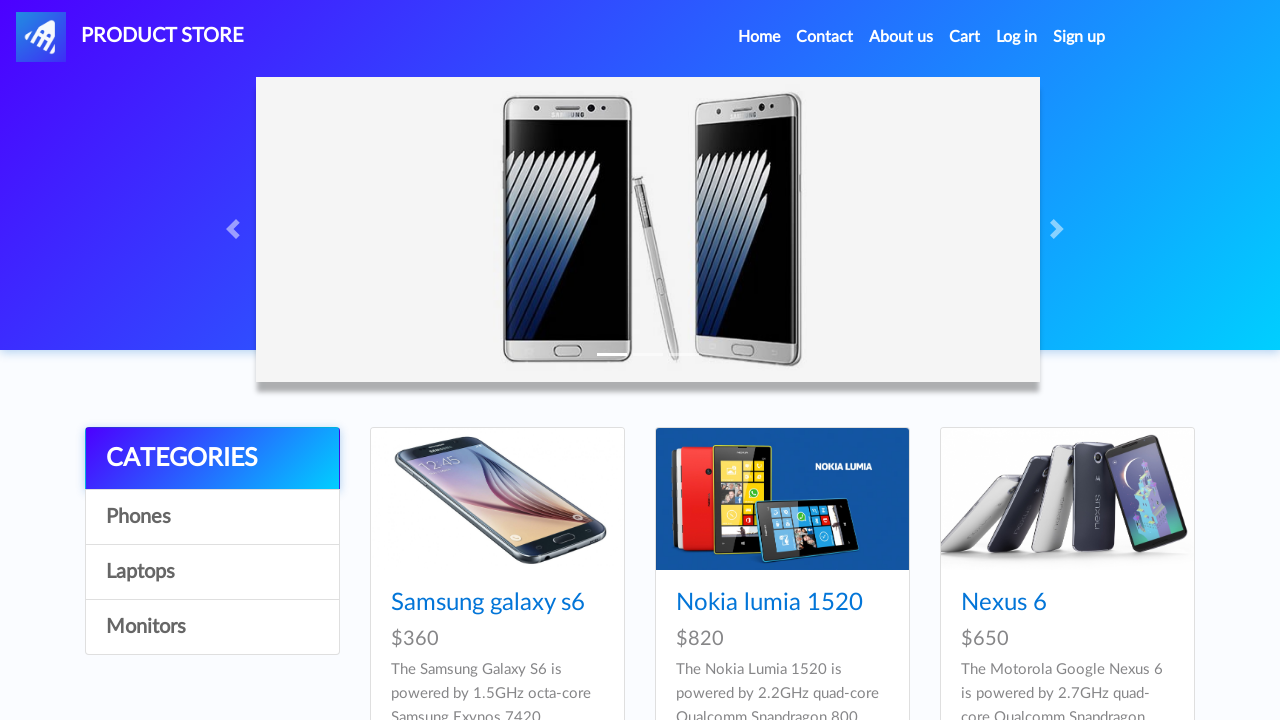

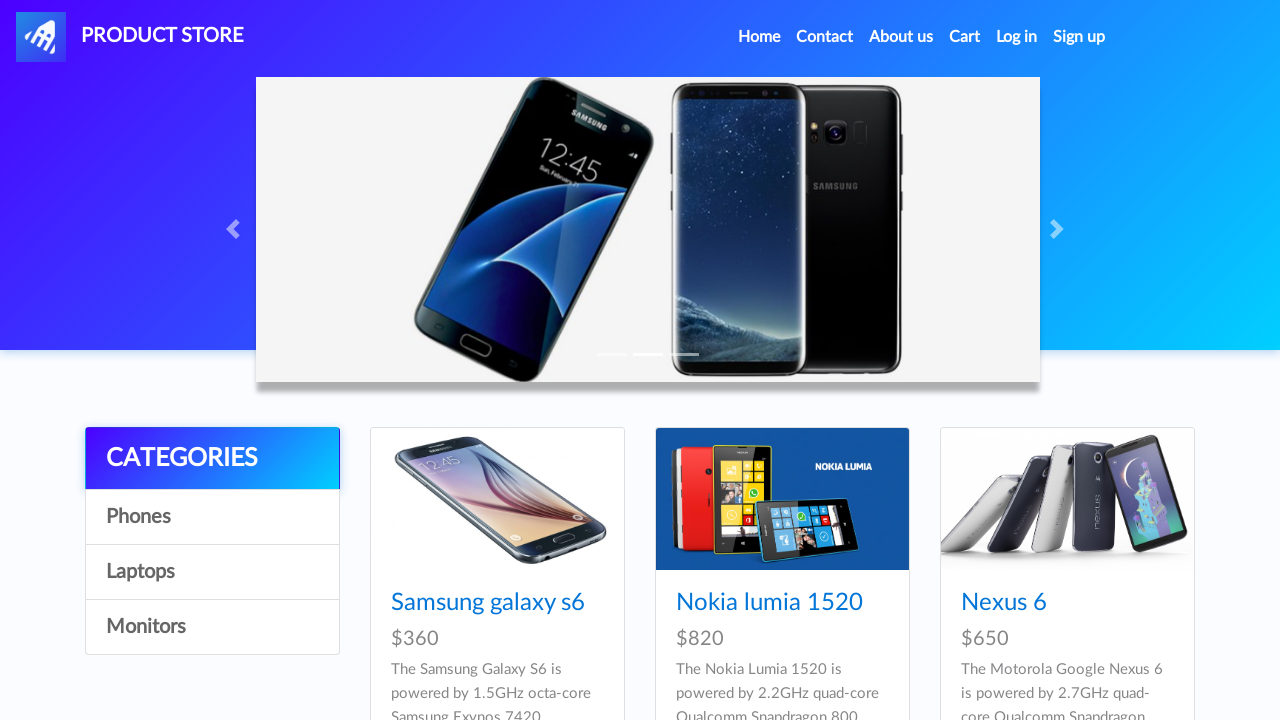